Navigates to ipleak.net's JSON API endpoint and verifies that IP information is returned in the page body.

Starting URL: https://ipv4.ipleak.net/json/

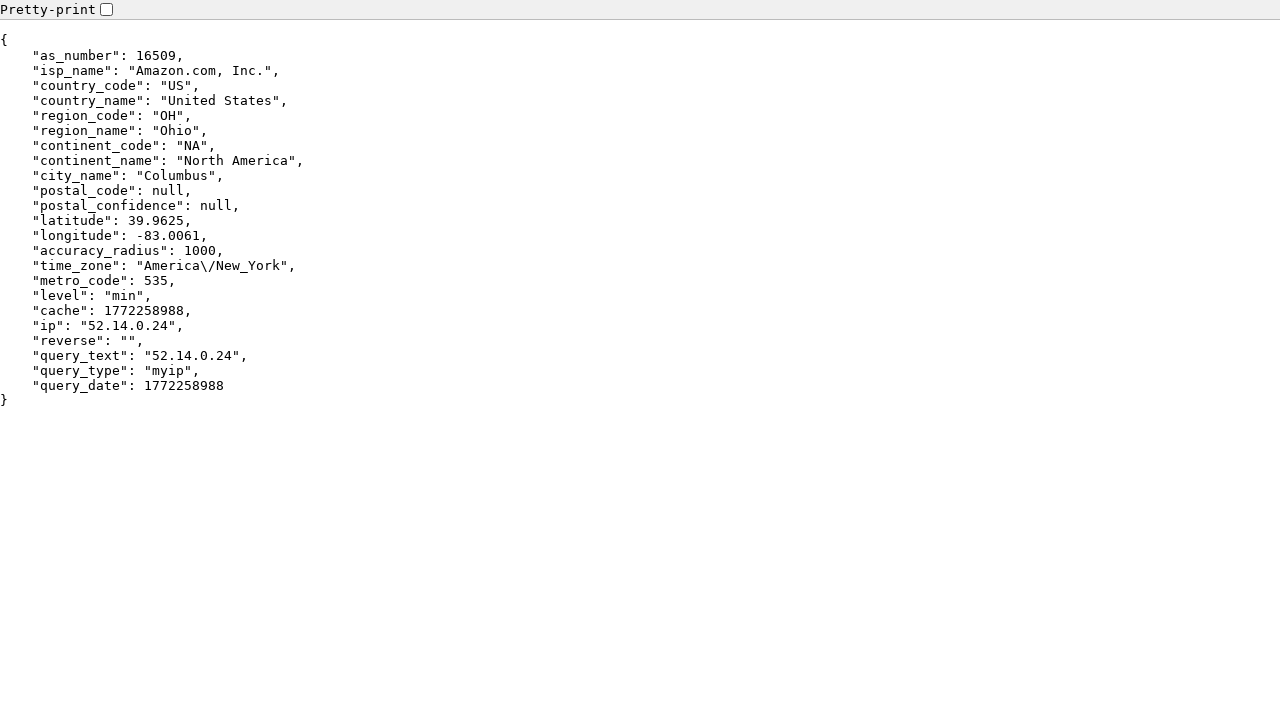

Navigated to ipv4.ipleak.net JSON API endpoint
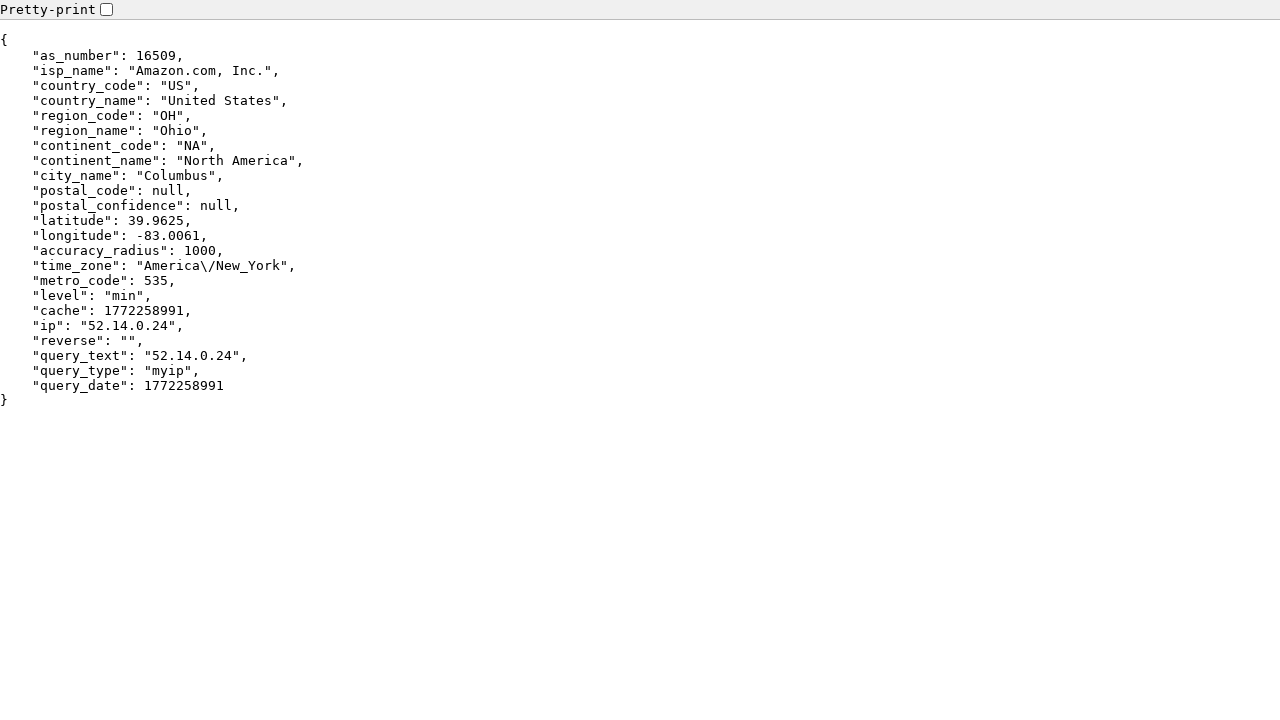

Body element loaded and ready
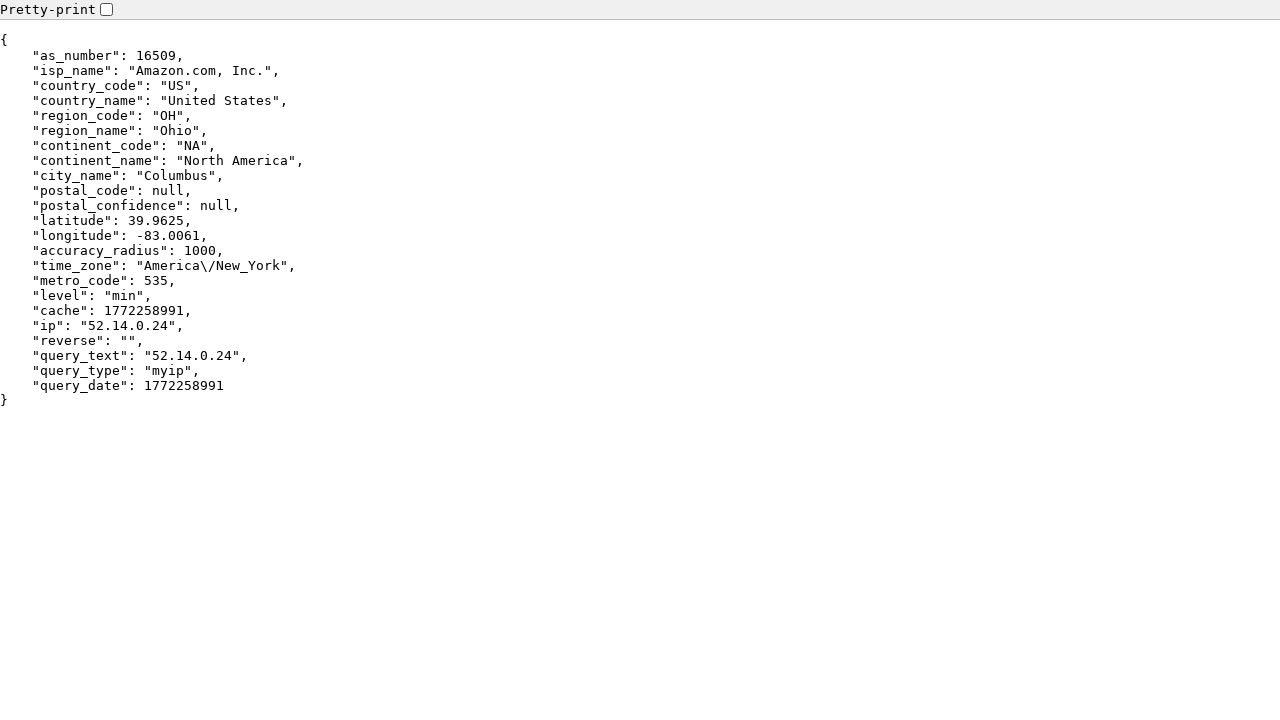

Retrieved body text content
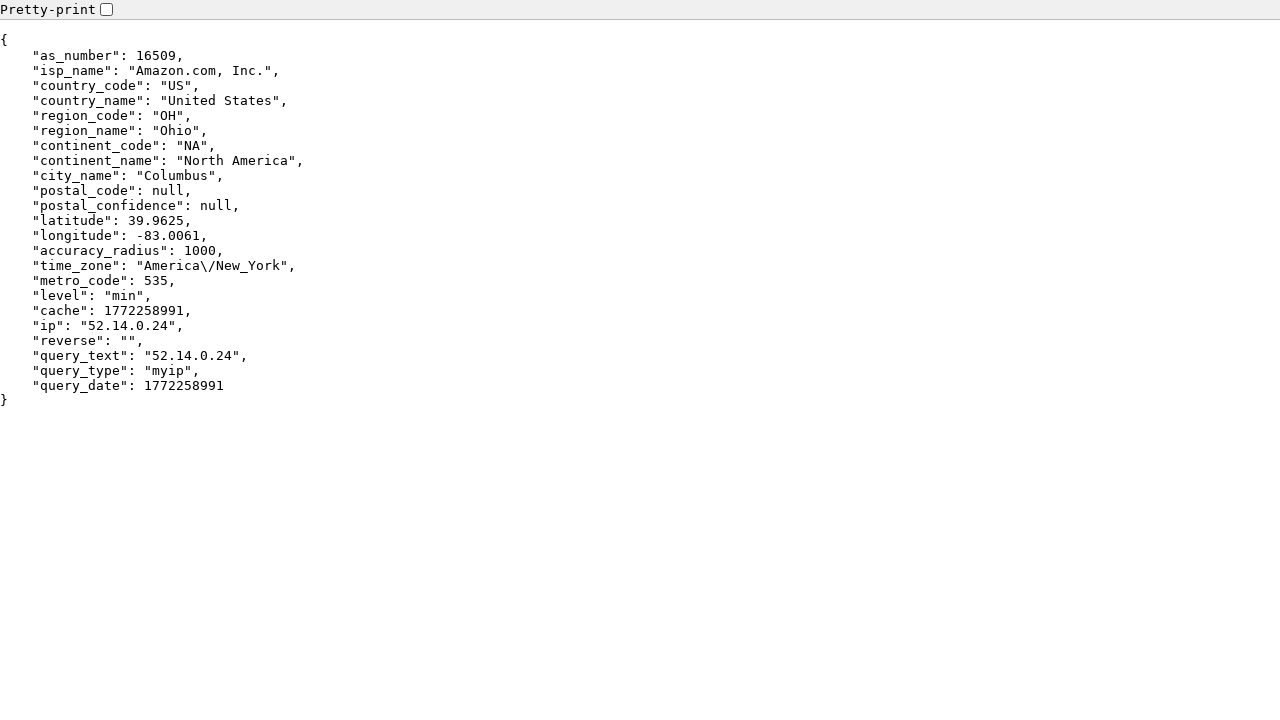

Verified that body contains IP-related JSON fields (ip or country)
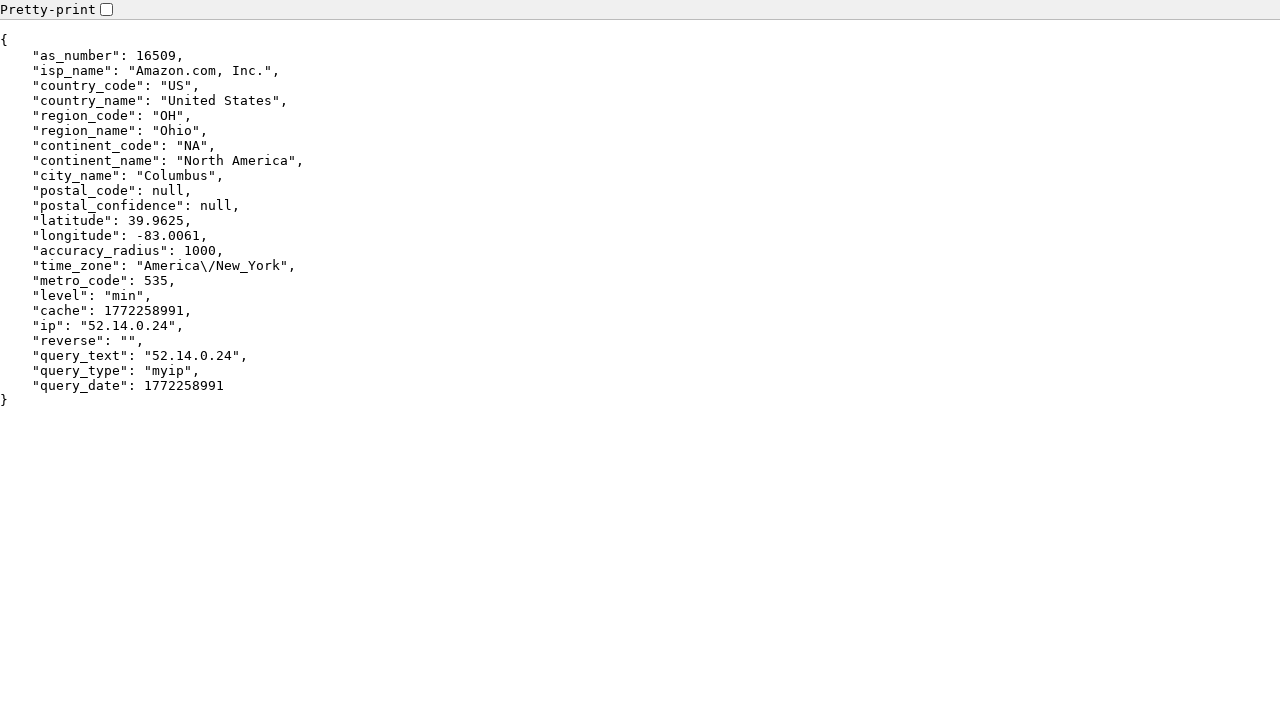

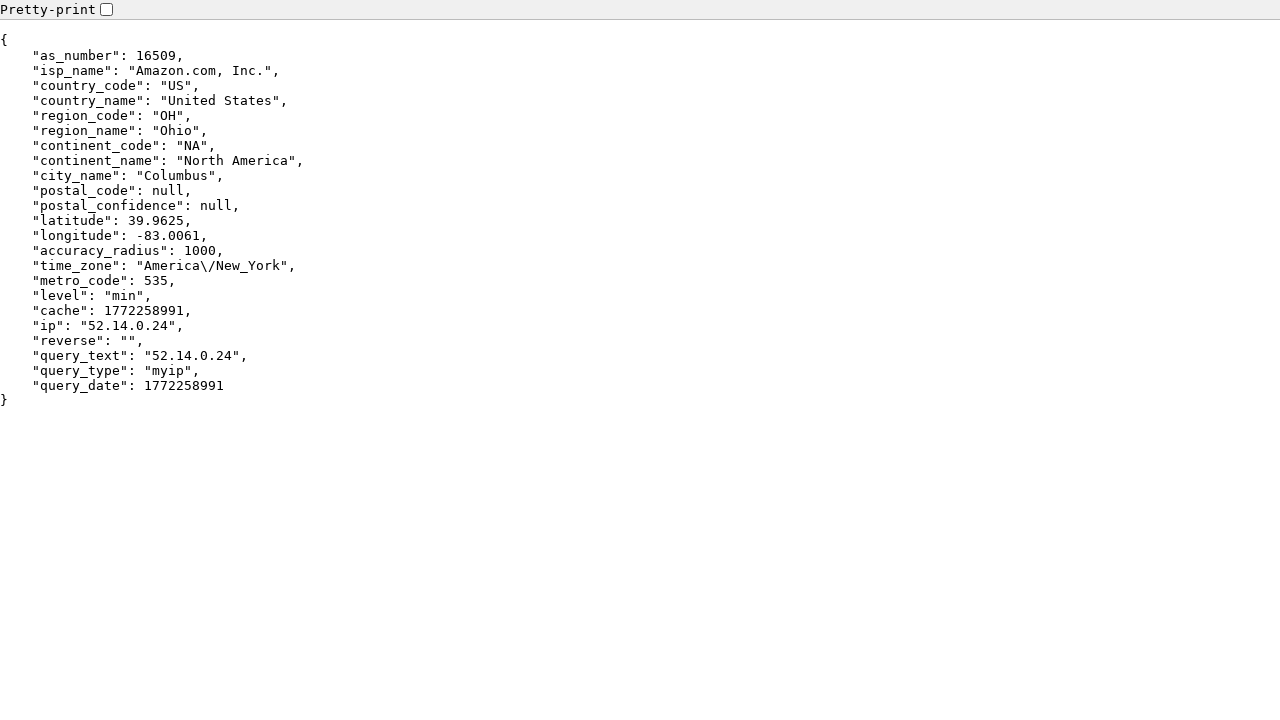